Navigates through the books.toscrape.com website by clicking through pagination pages using the "next" button until no more pages are available.

Starting URL: http://books.toscrape.com

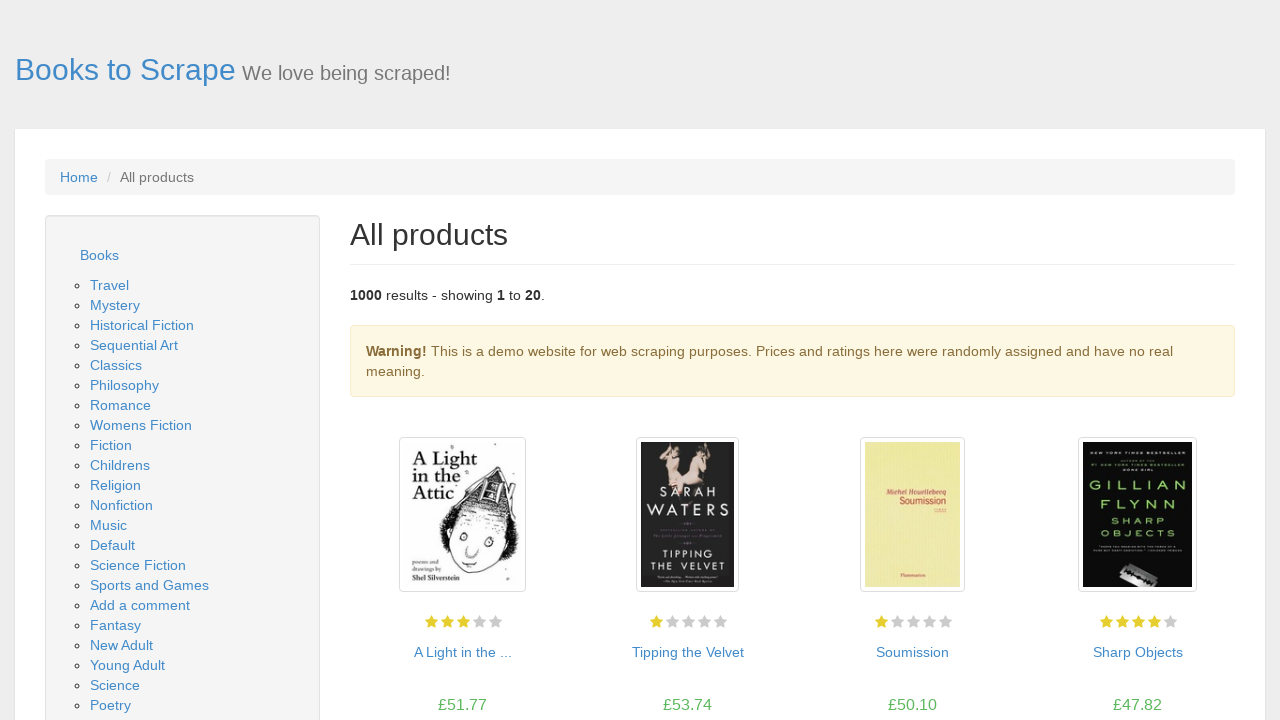

Book listings loaded on initial page
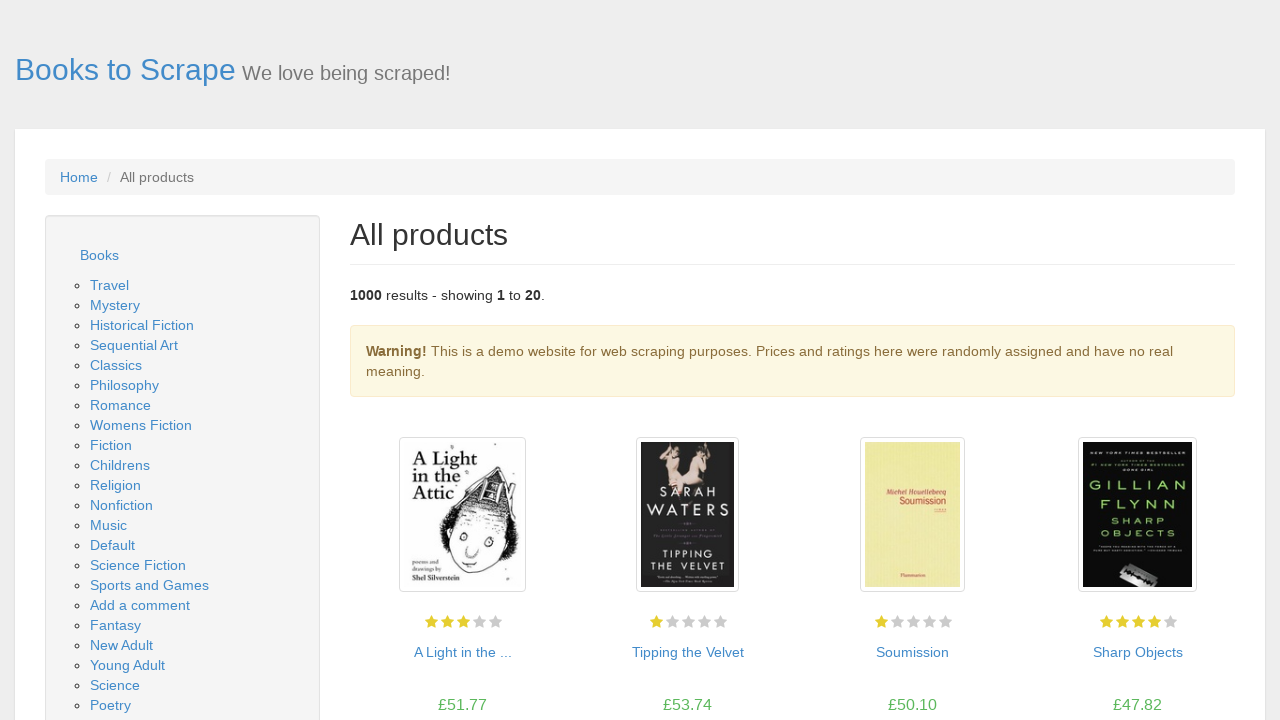

Located next button element
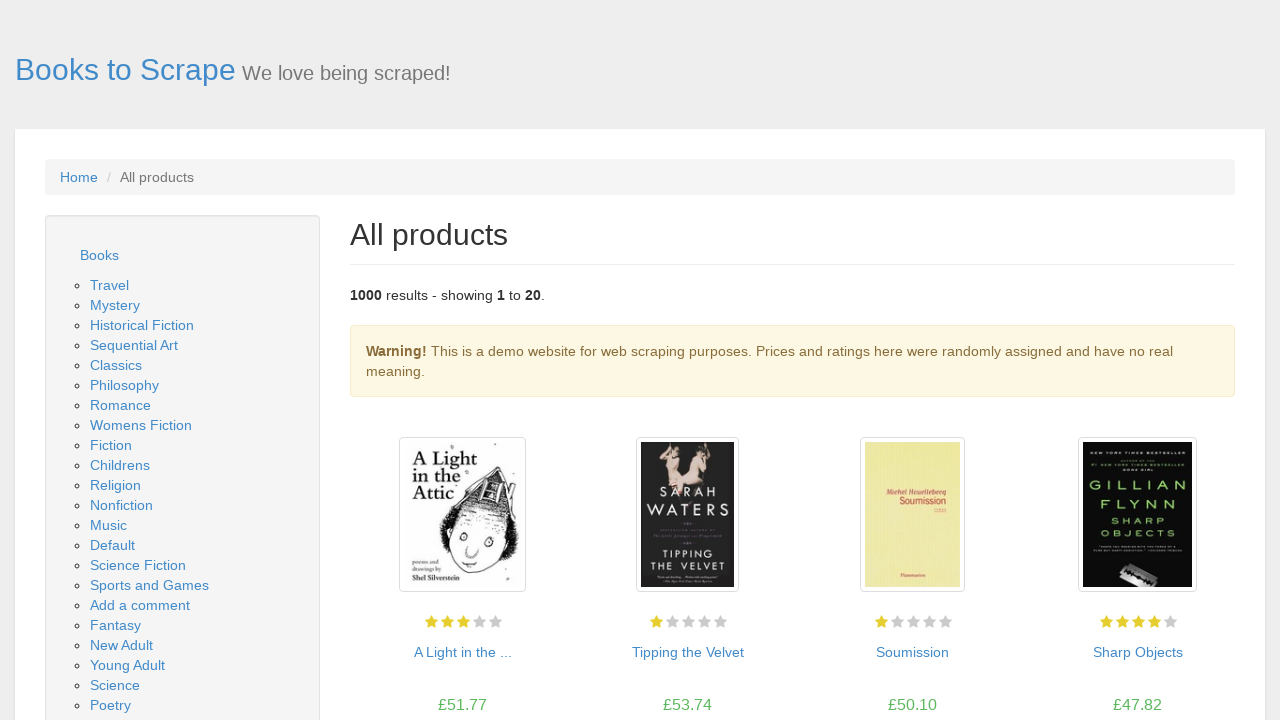

Clicked next button to navigate to next page at (1206, 654) on xpath=//a[text()='next']
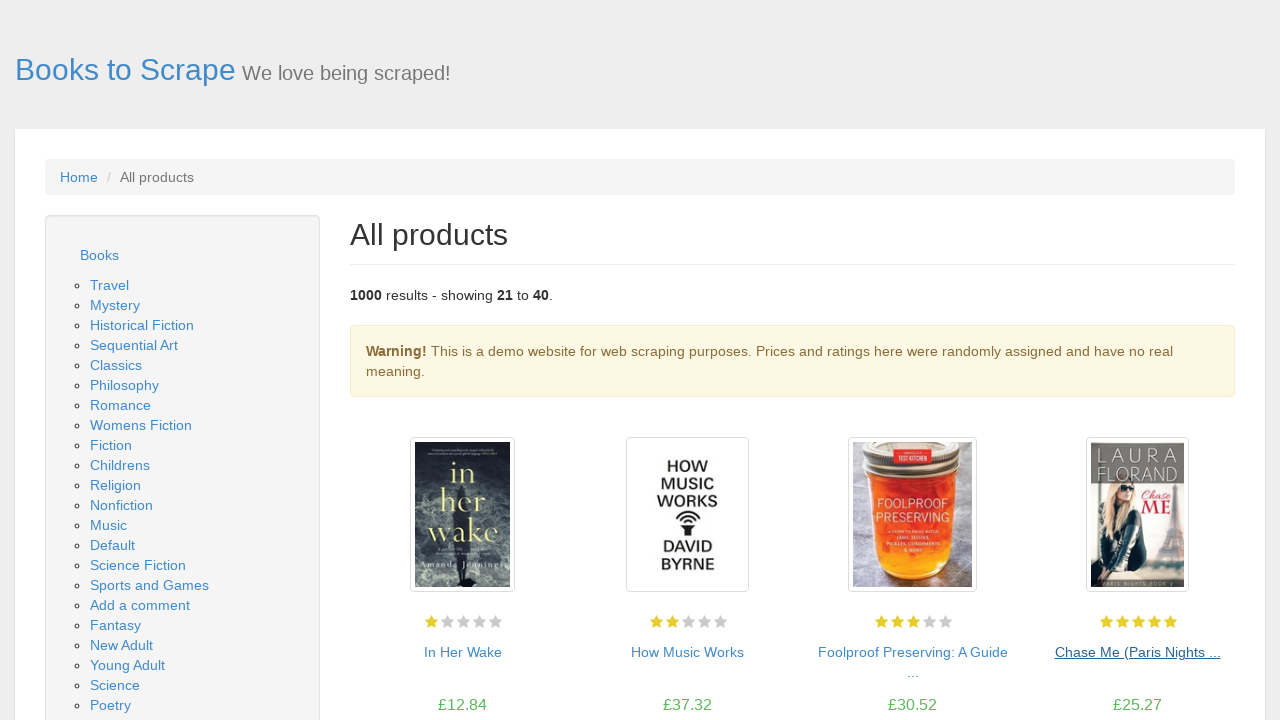

New page content loaded with book listings
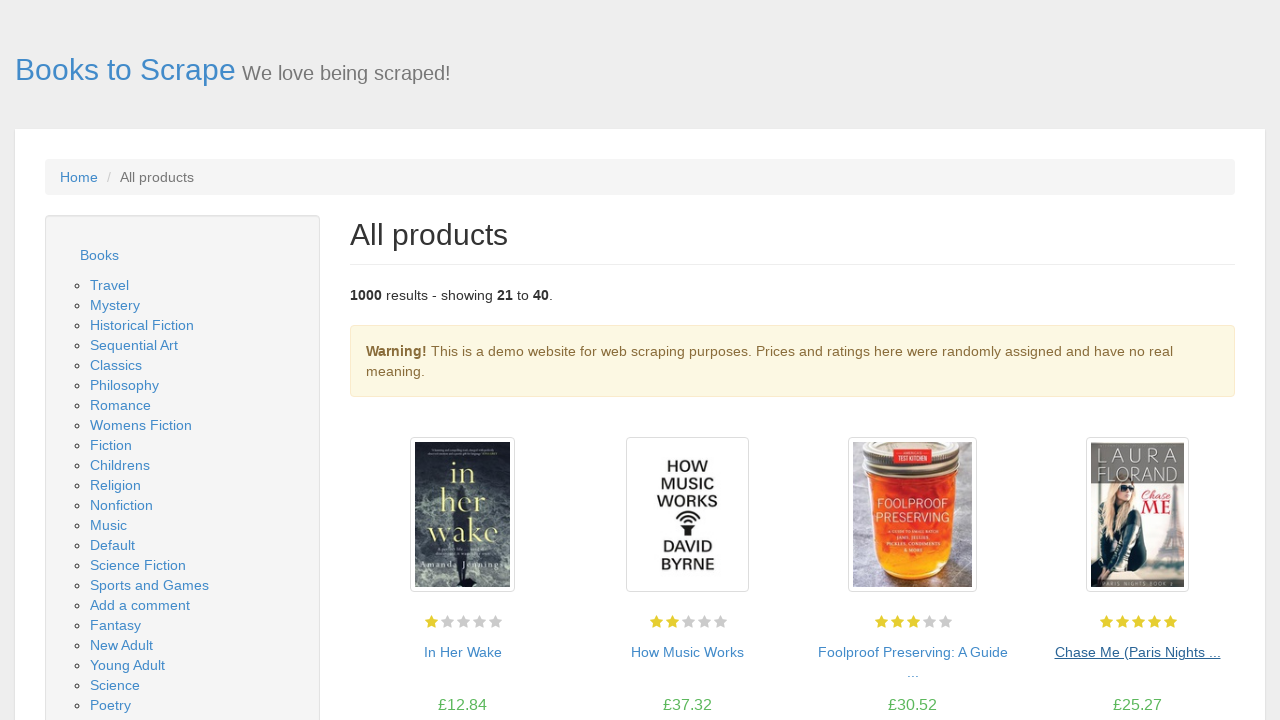

Located next button element
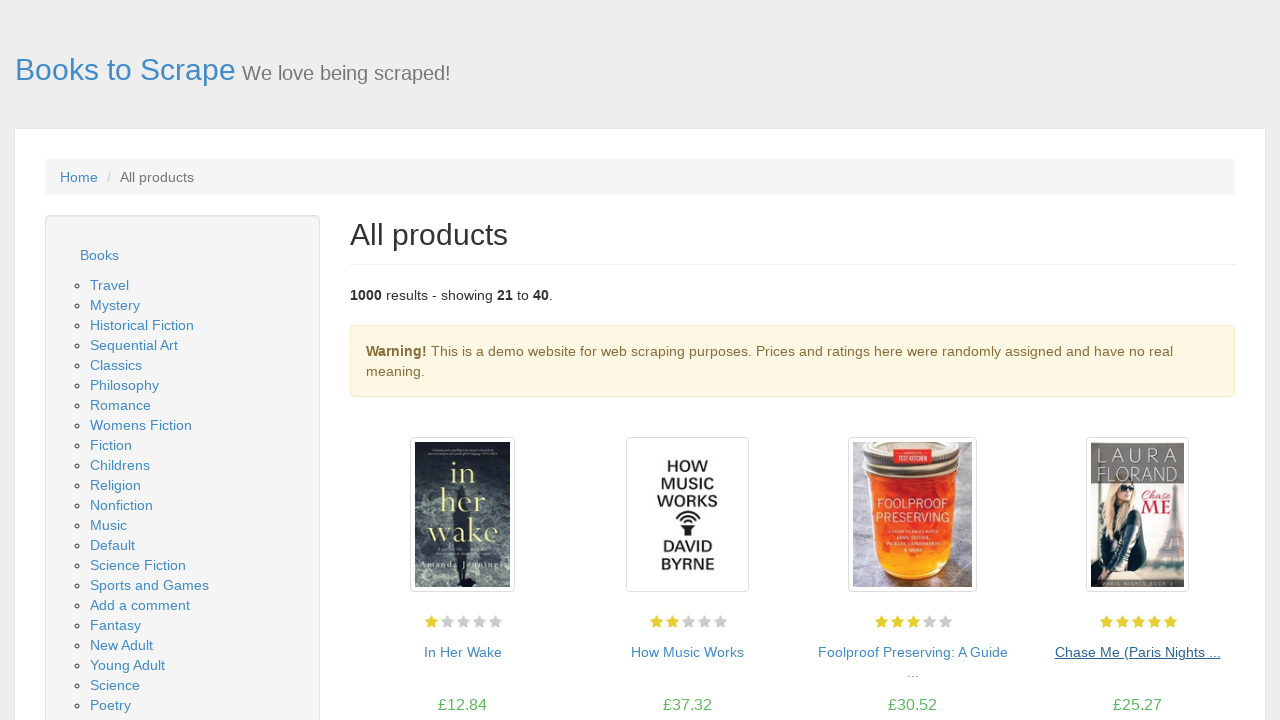

Clicked next button to navigate to next page at (1206, 654) on xpath=//a[text()='next']
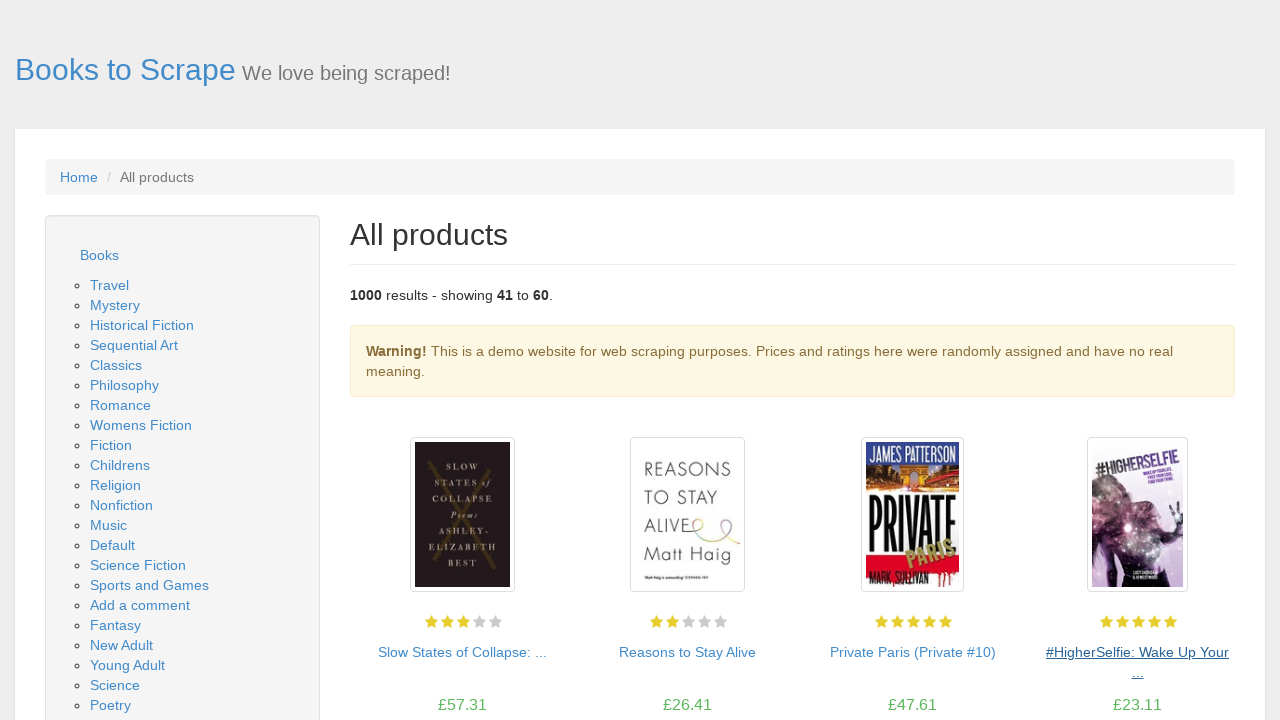

New page content loaded with book listings
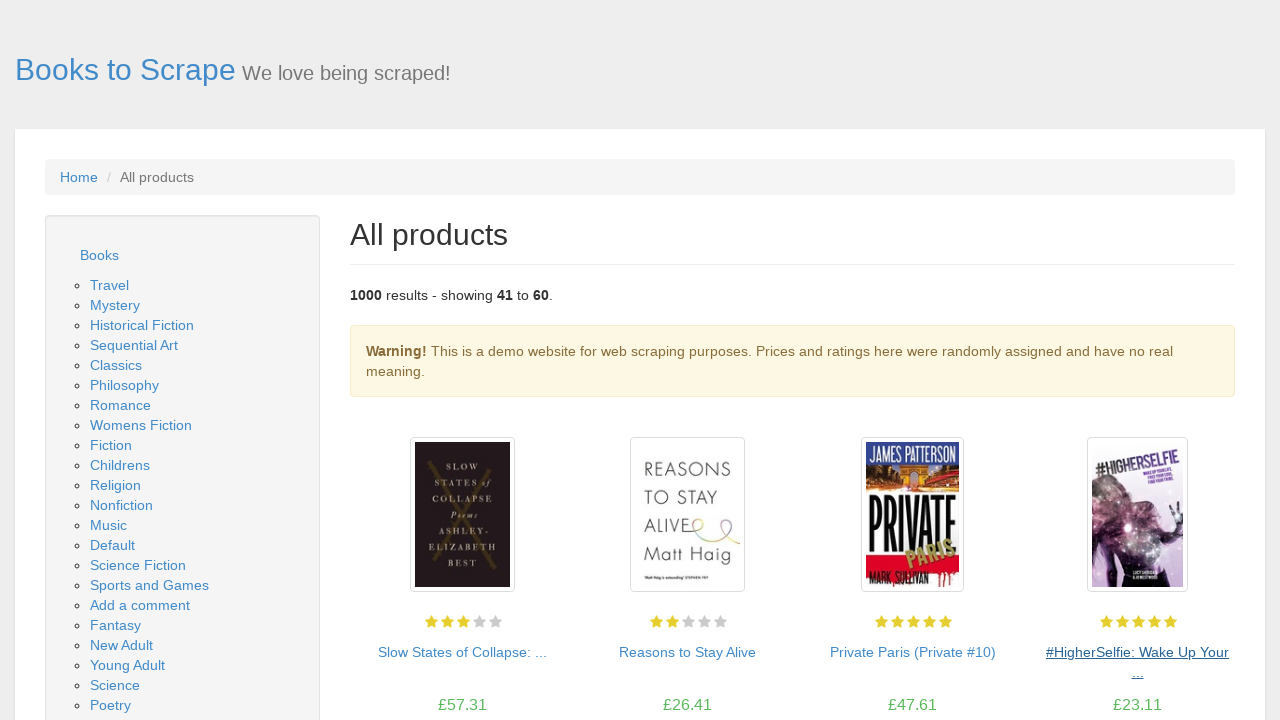

Located next button element
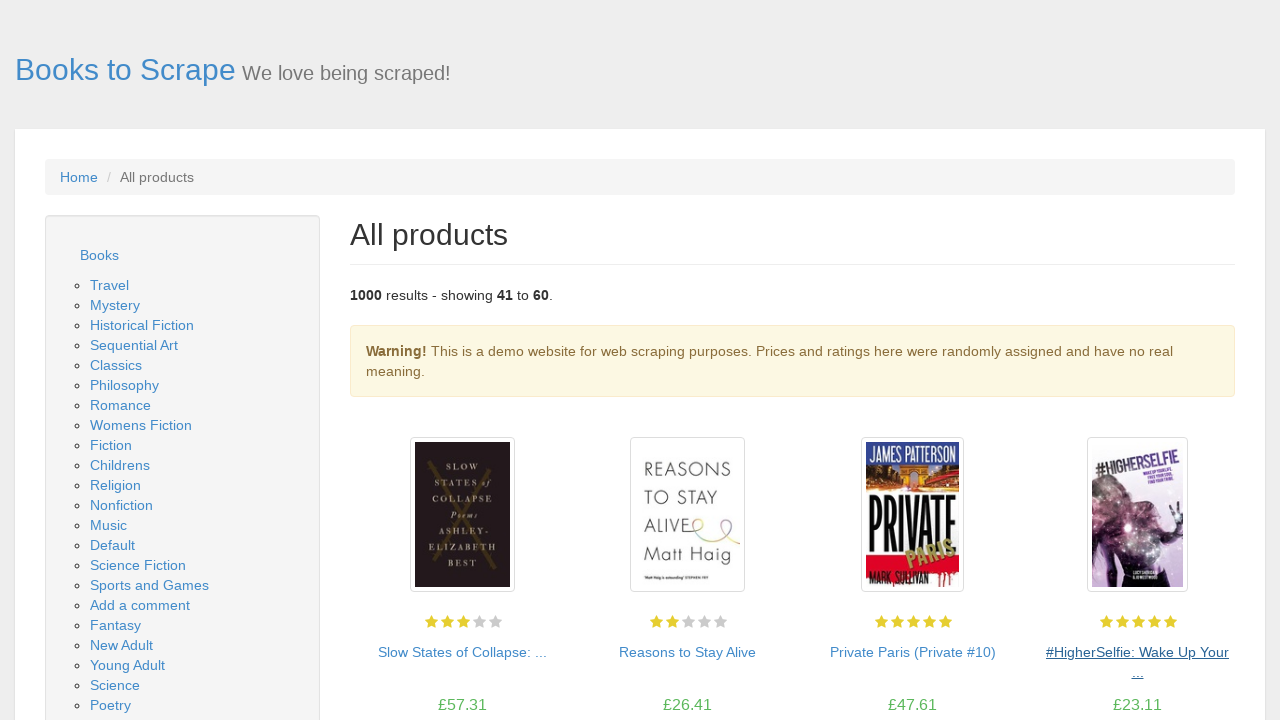

Clicked next button to navigate to next page at (1206, 654) on xpath=//a[text()='next']
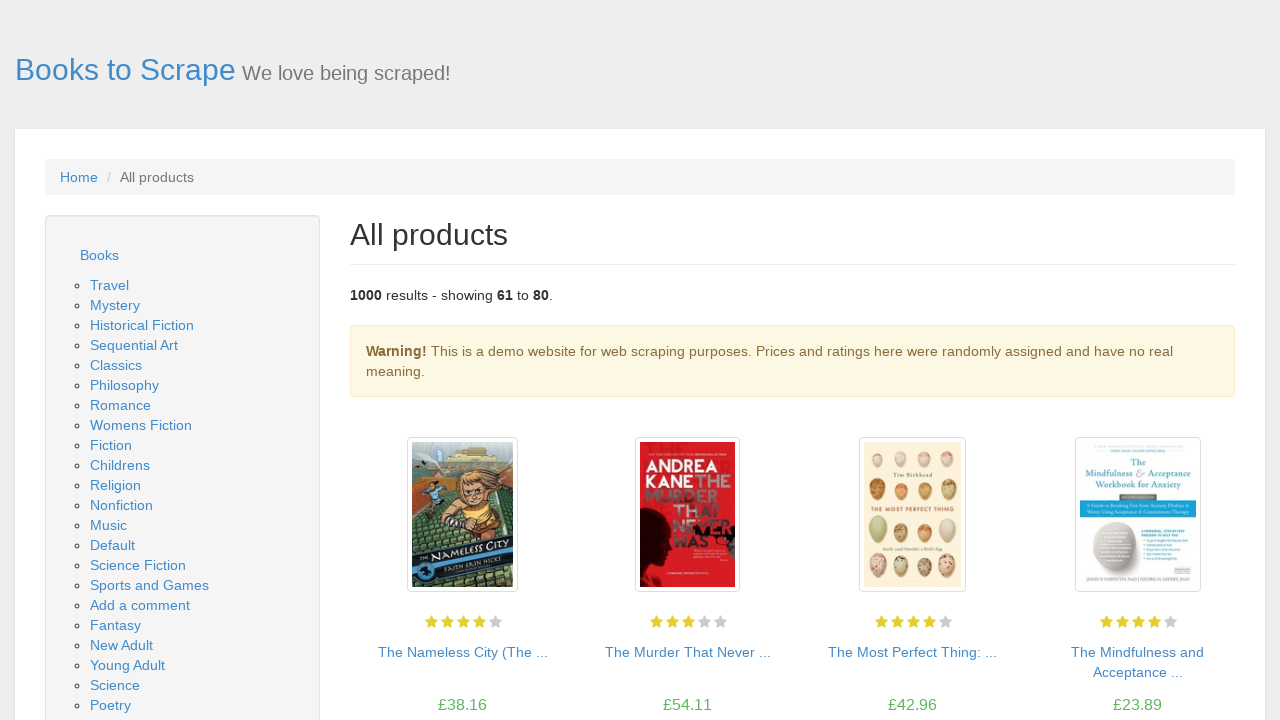

New page content loaded with book listings
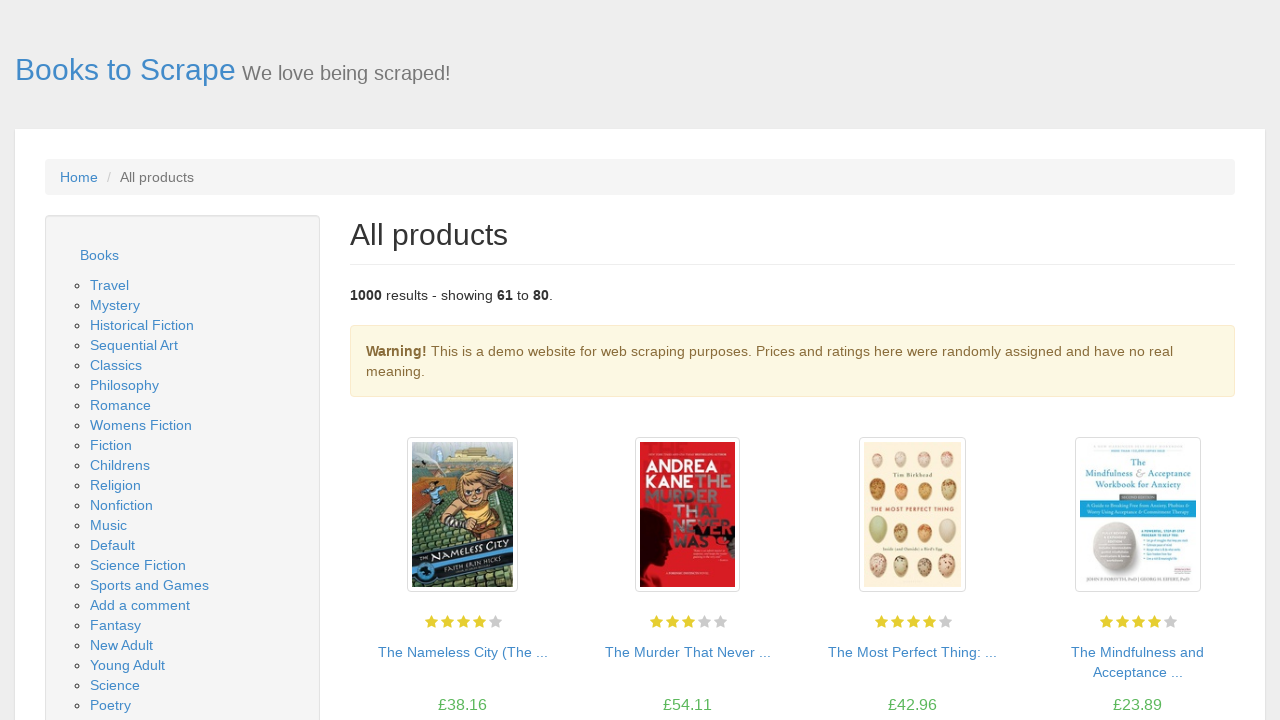

Located next button element
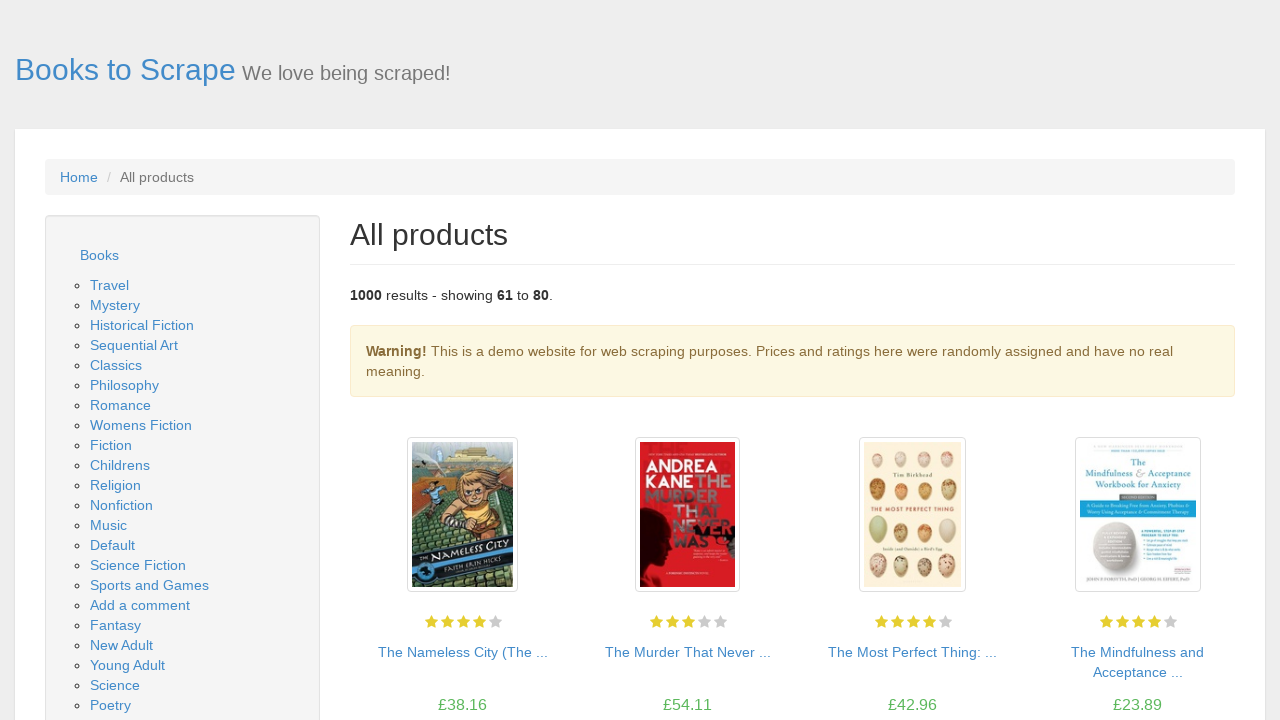

Clicked next button to navigate to next page at (1206, 654) on xpath=//a[text()='next']
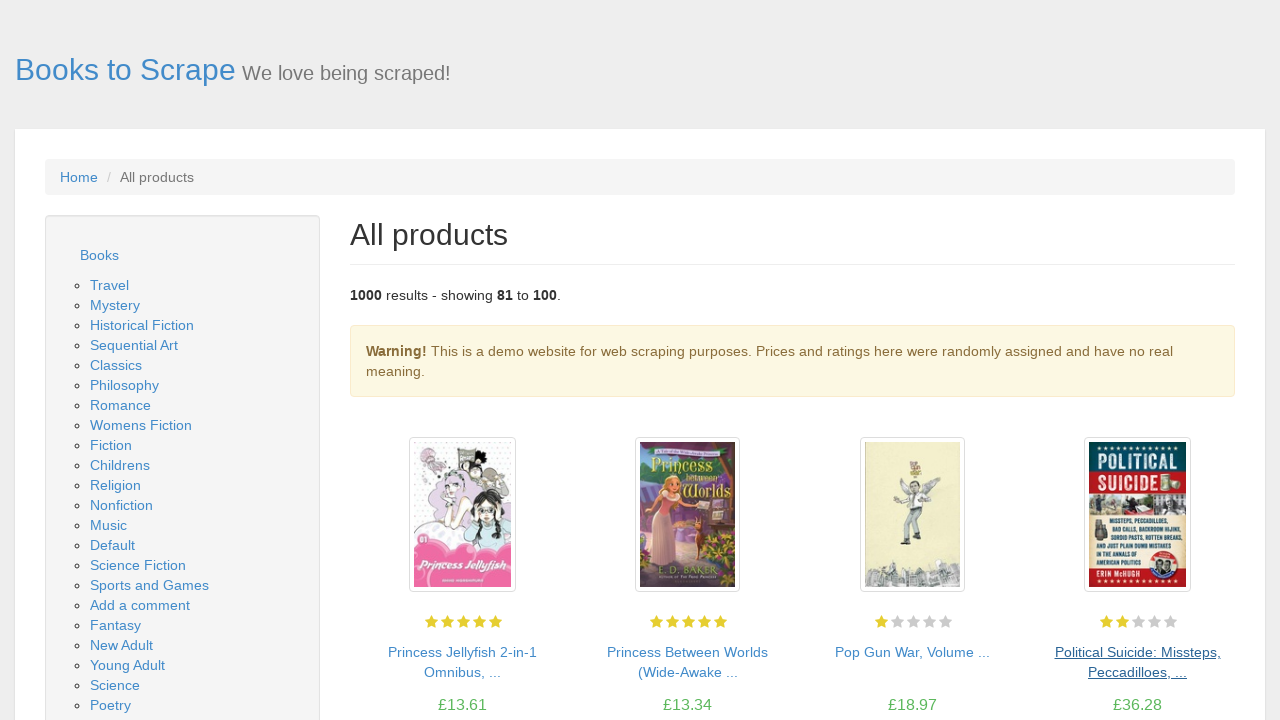

New page content loaded with book listings
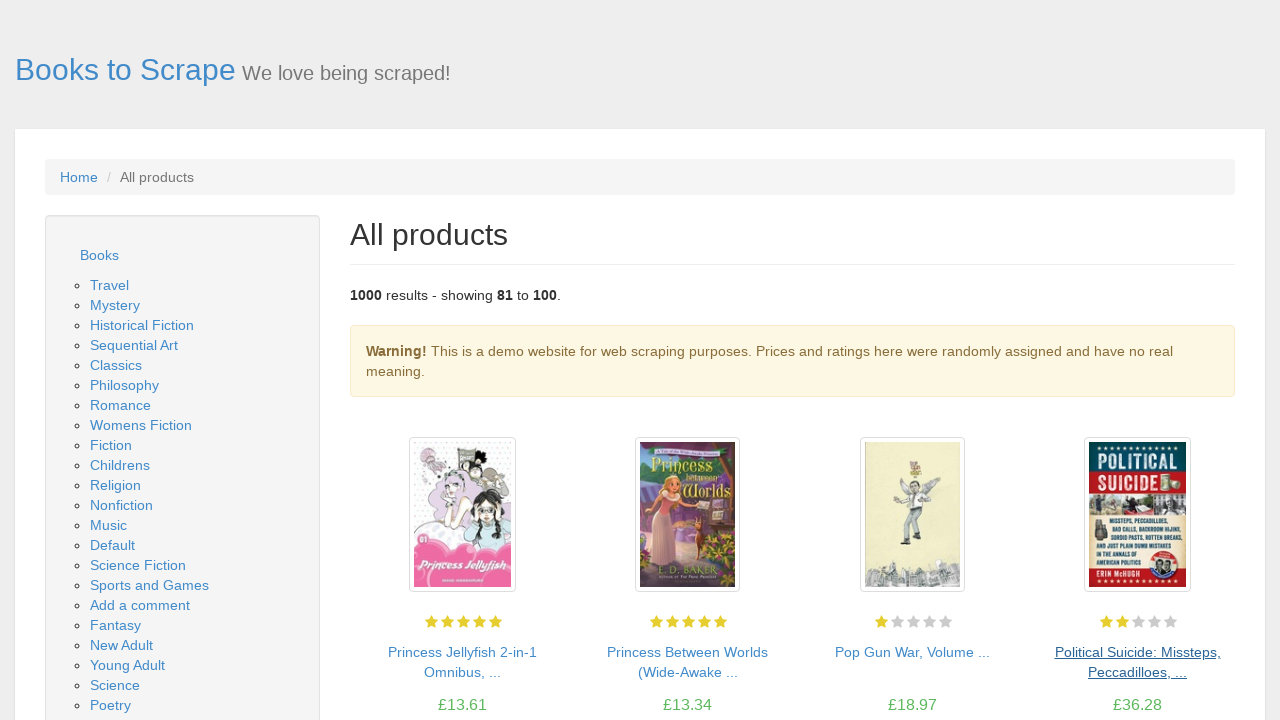

Located next button element
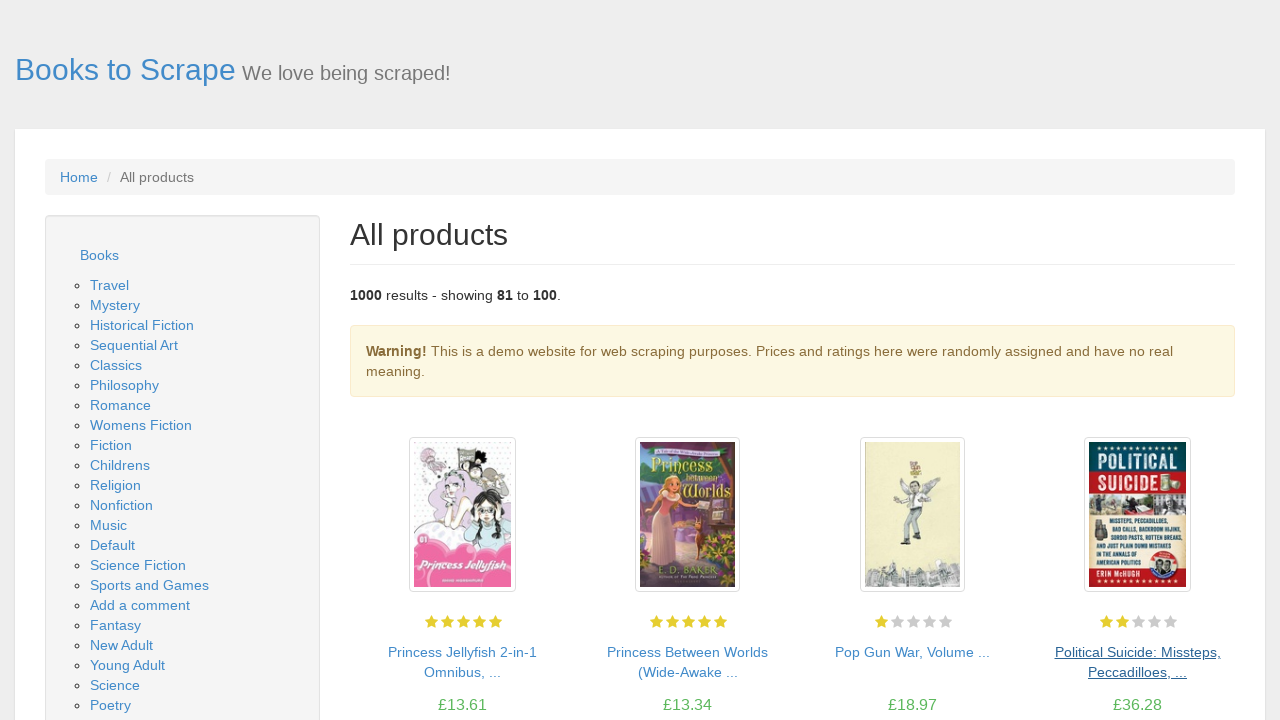

Clicked next button to navigate to next page at (1206, 654) on xpath=//a[text()='next']
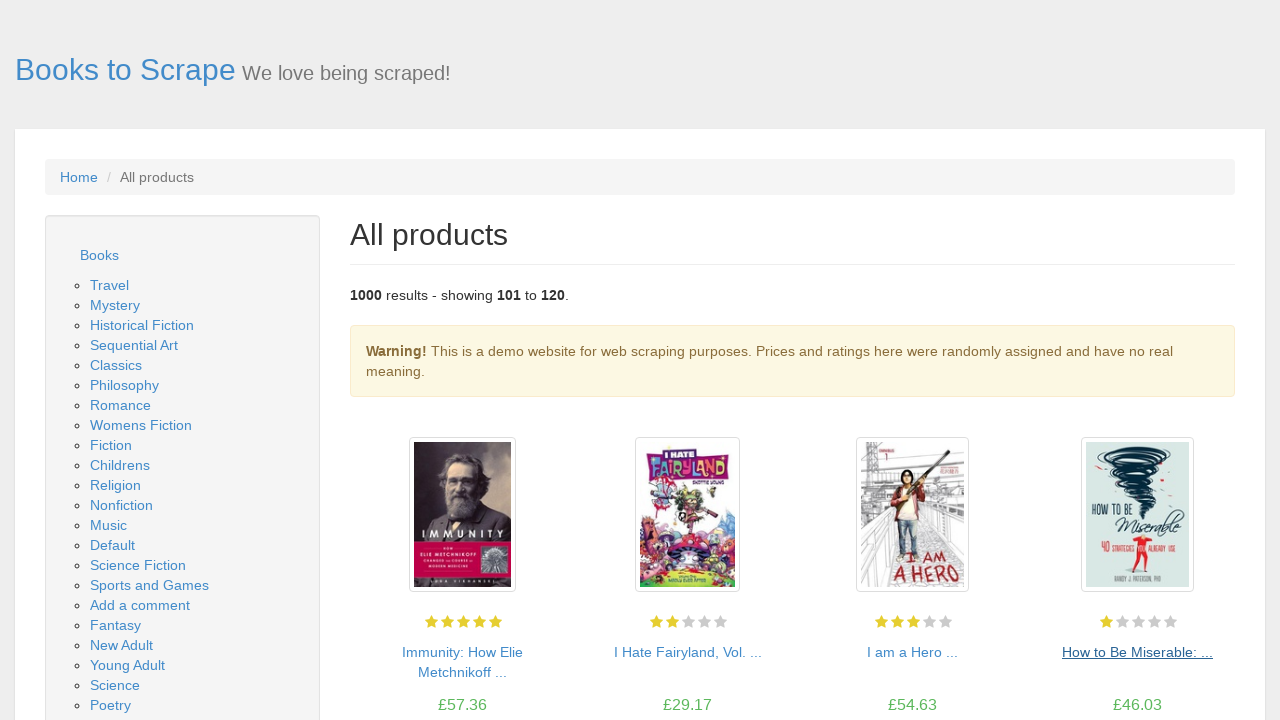

New page content loaded with book listings
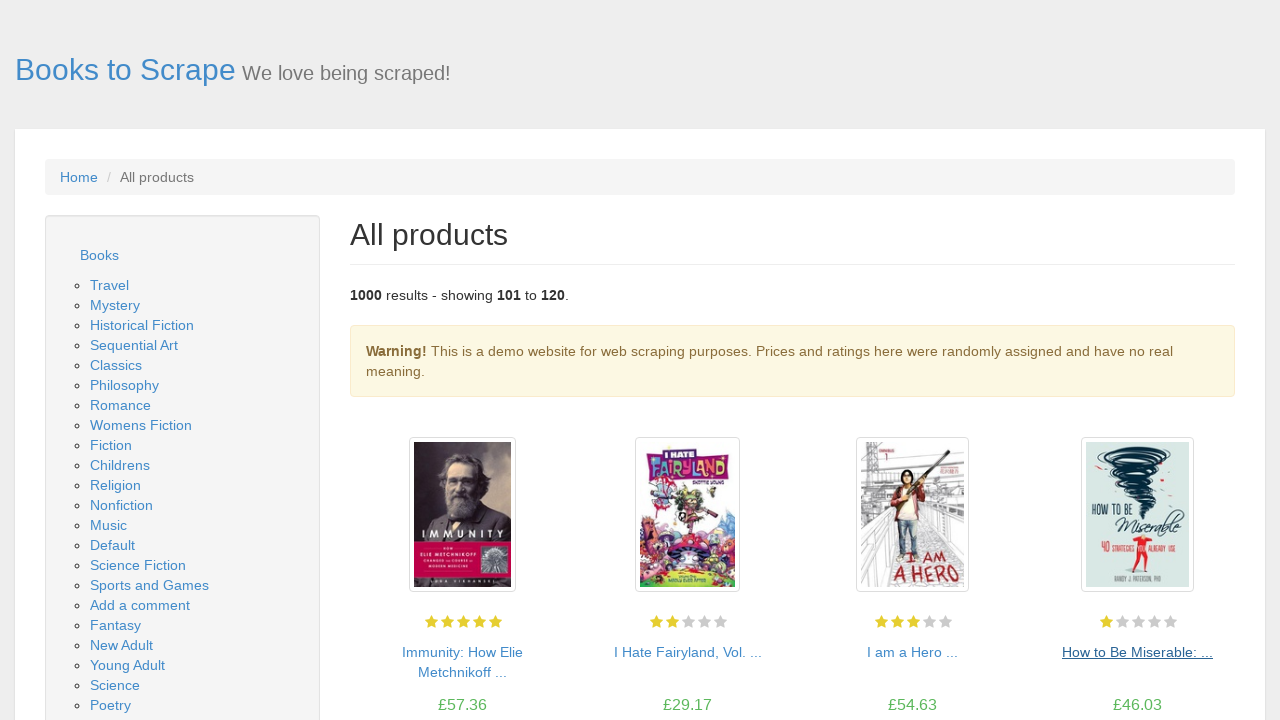

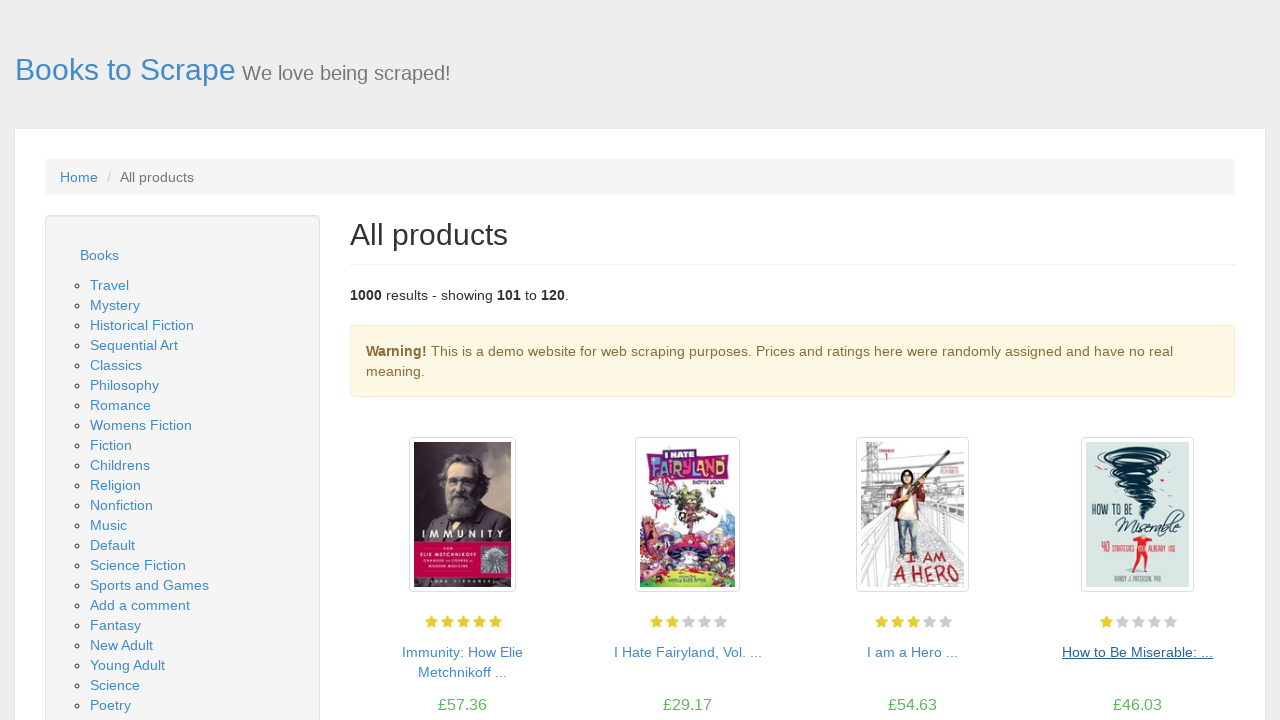